Tests the search functionality by navigating to the search page, entering "python" as the search term, and verifying that all returned results contain the search term in their names.

Starting URL: https://www.99-bottles-of-beer.net/

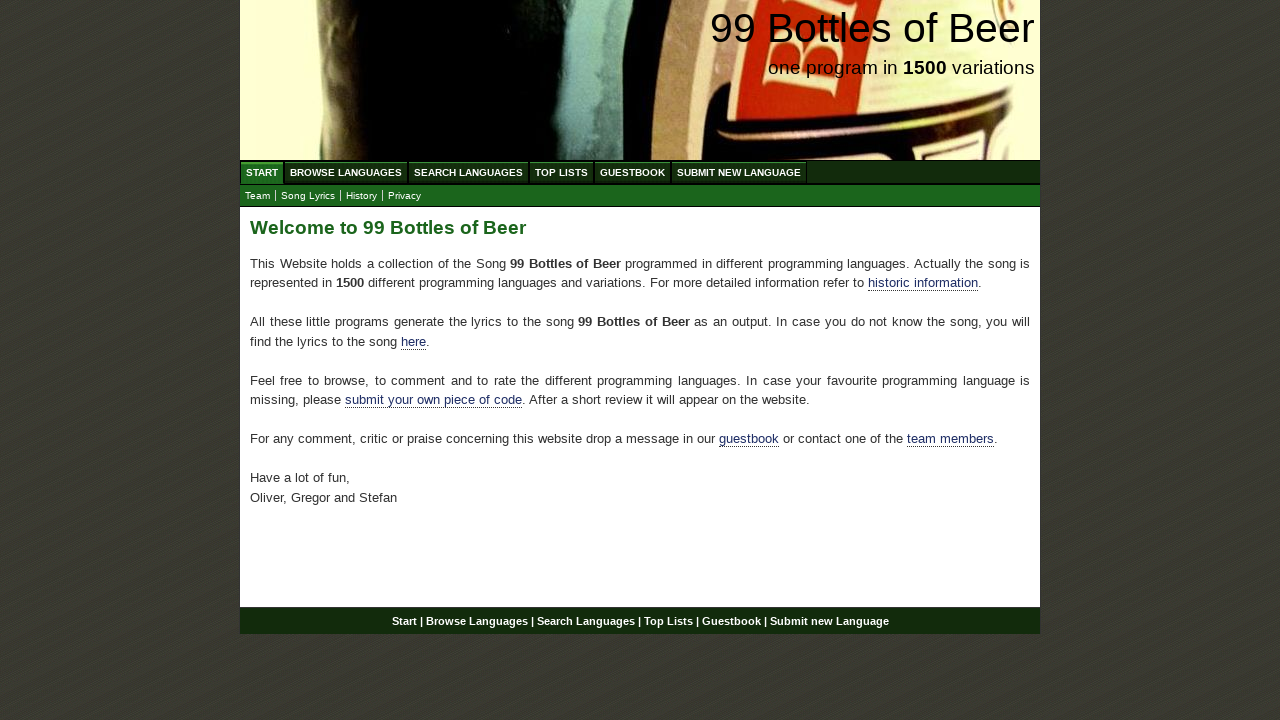

Clicked on 'Search Languages' menu item at (468, 172) on xpath=//ul[@id='menu']/li/a[@href='/search.html']
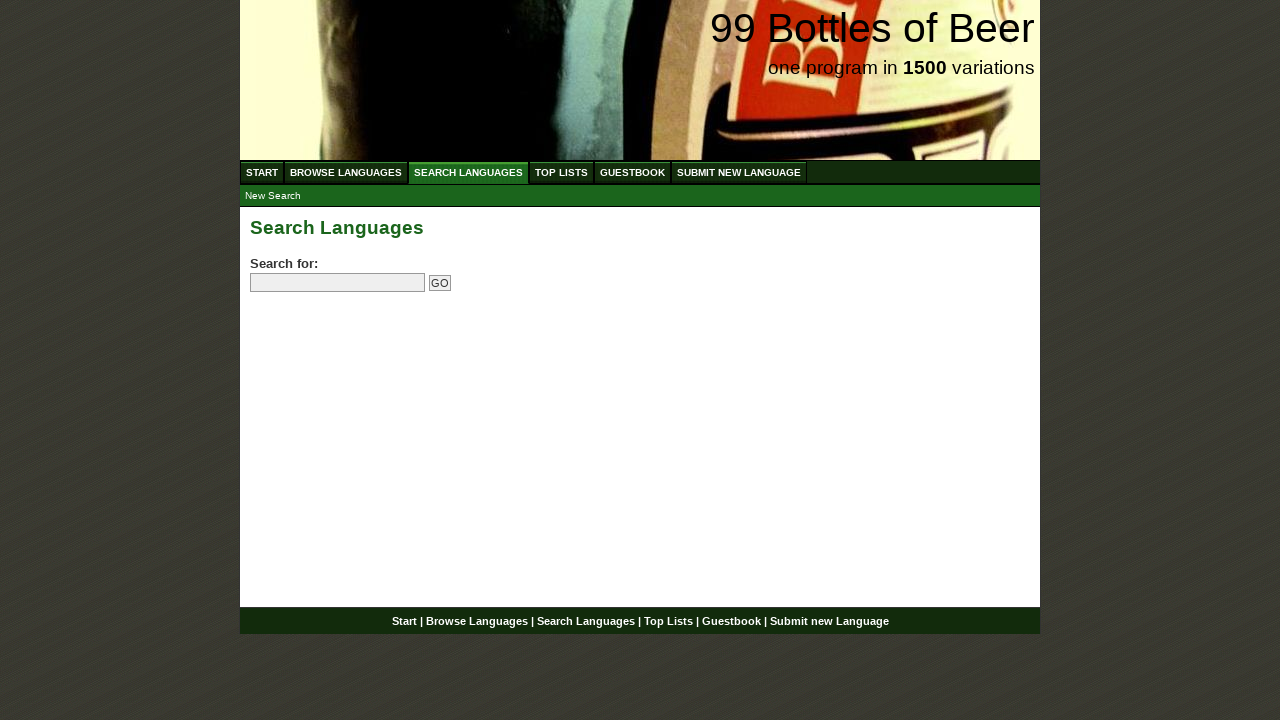

Clicked on search input field at (338, 283) on input[name='search']
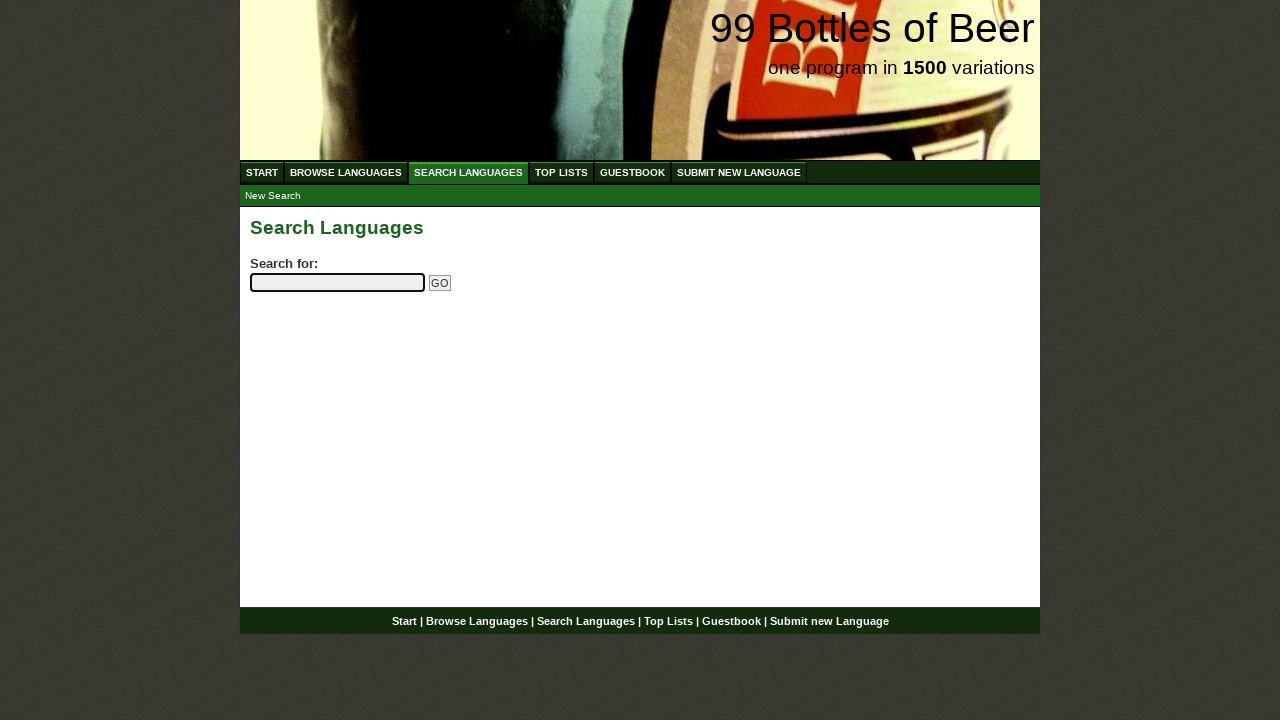

Entered 'python' as search term on input[name='search']
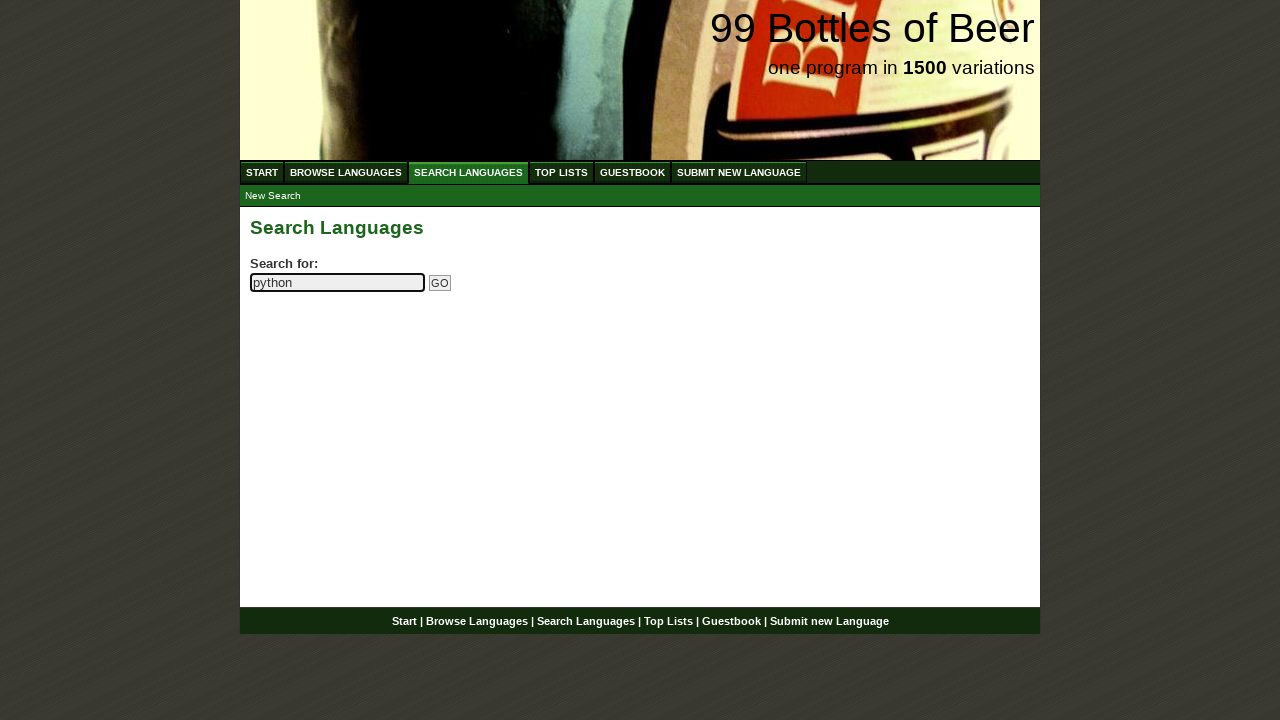

Clicked the submit search button at (440, 283) on input[name='submitsearch']
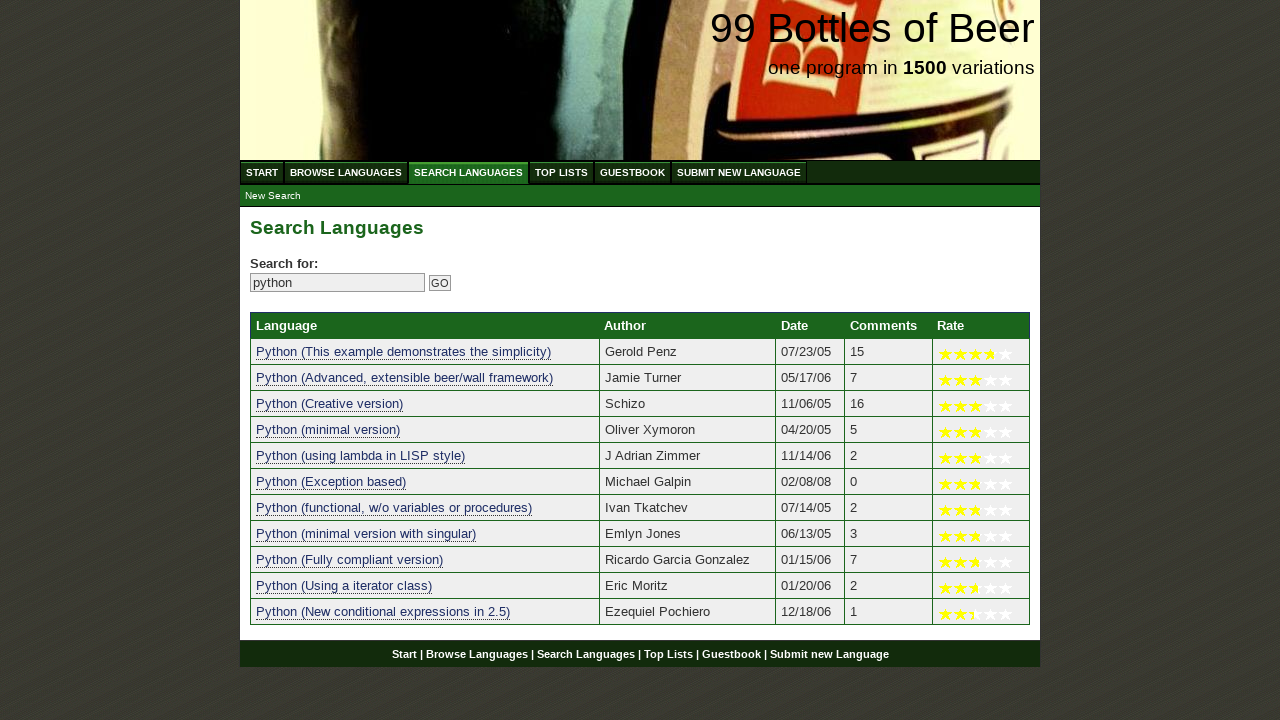

Search results table loaded successfully
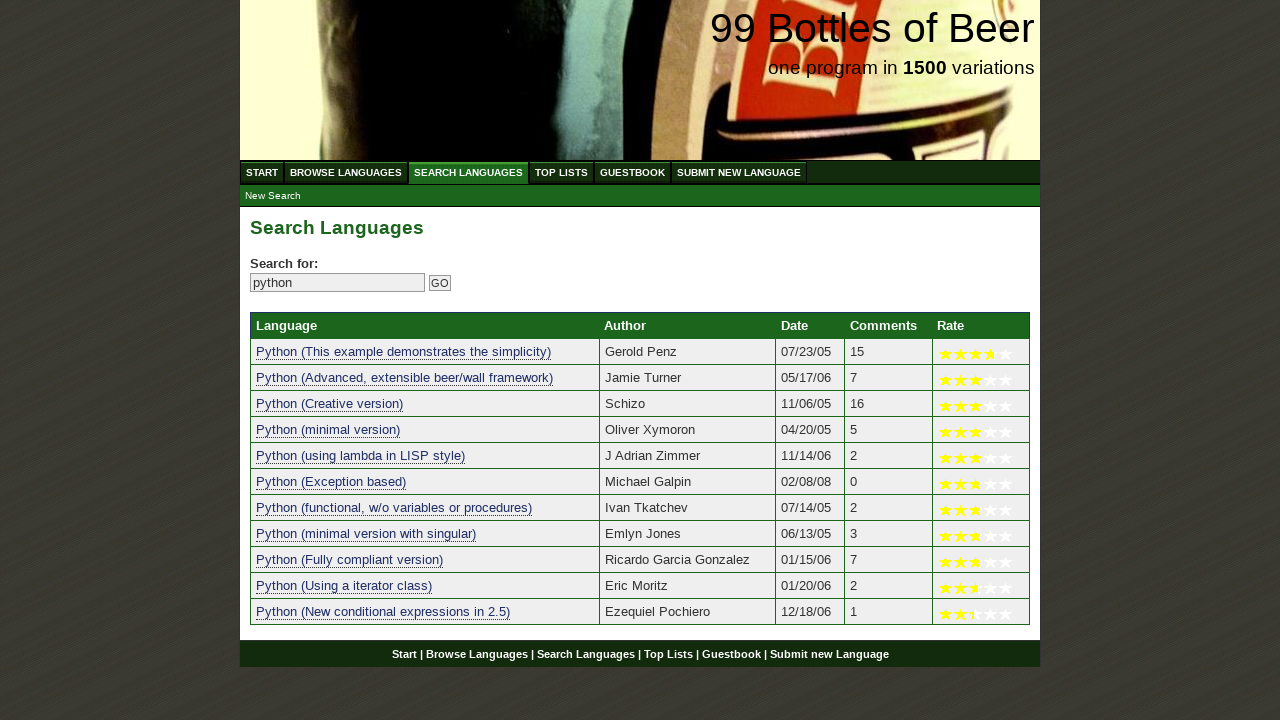

Located all language name links in results table
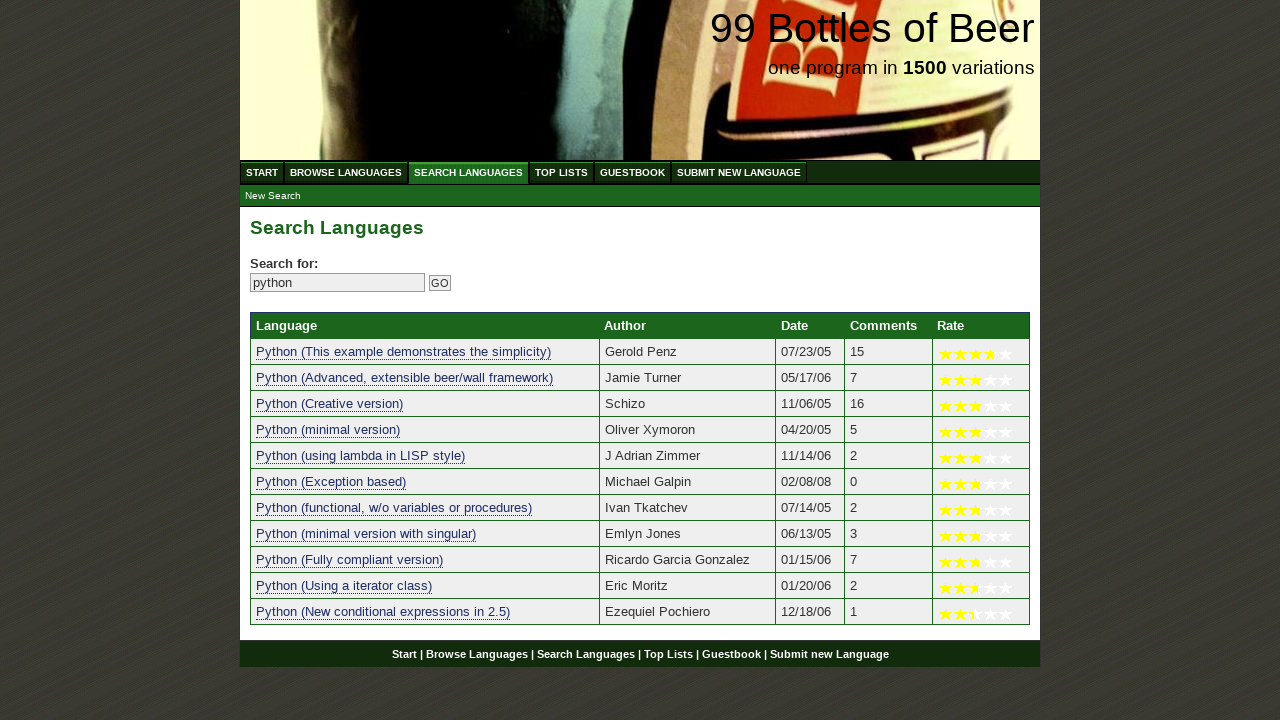

Verified that 11 search results were returned
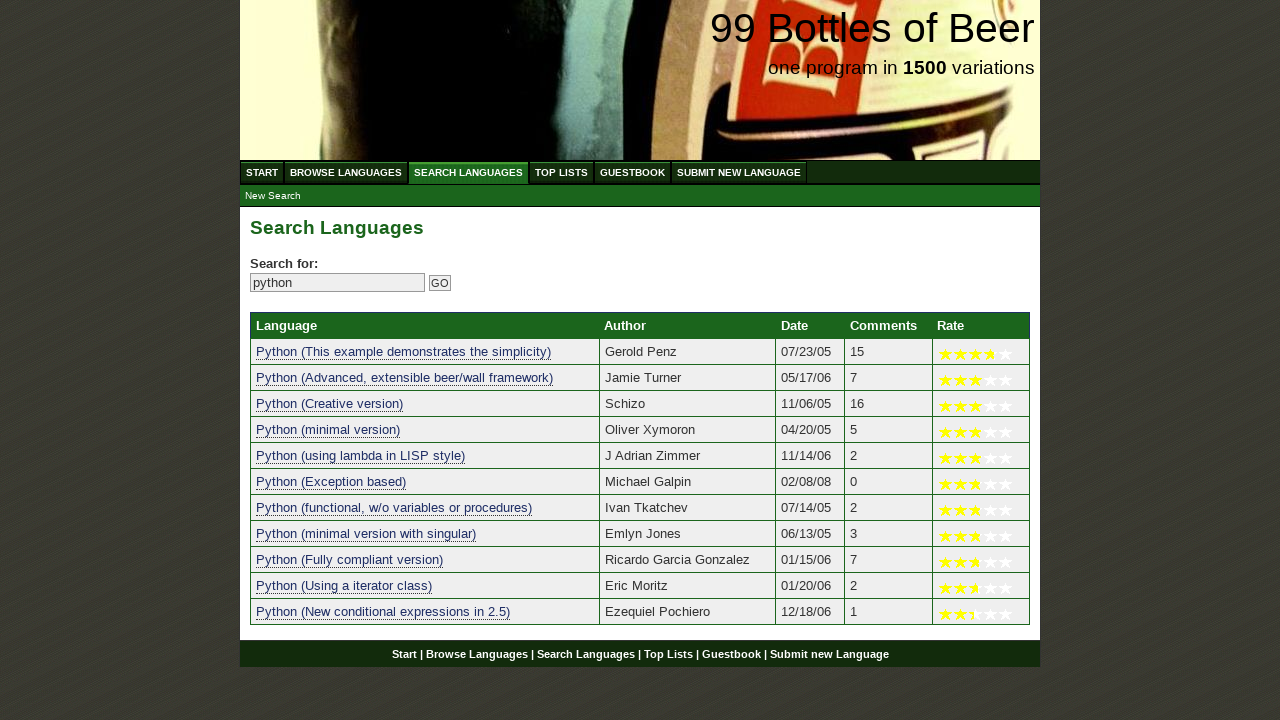

Verified result 1 contains 'python': 'python (this example demonstrates the simplicity)'
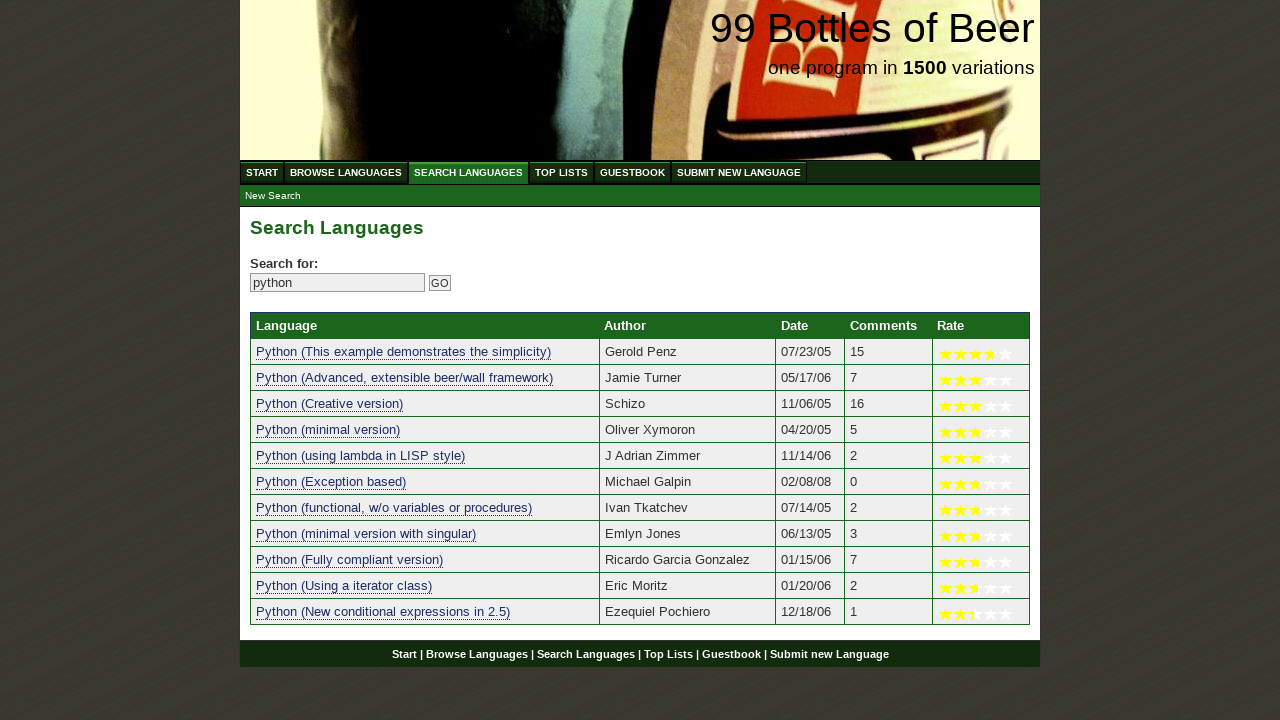

Verified result 2 contains 'python': 'python (advanced, extensible beer/wall framework)'
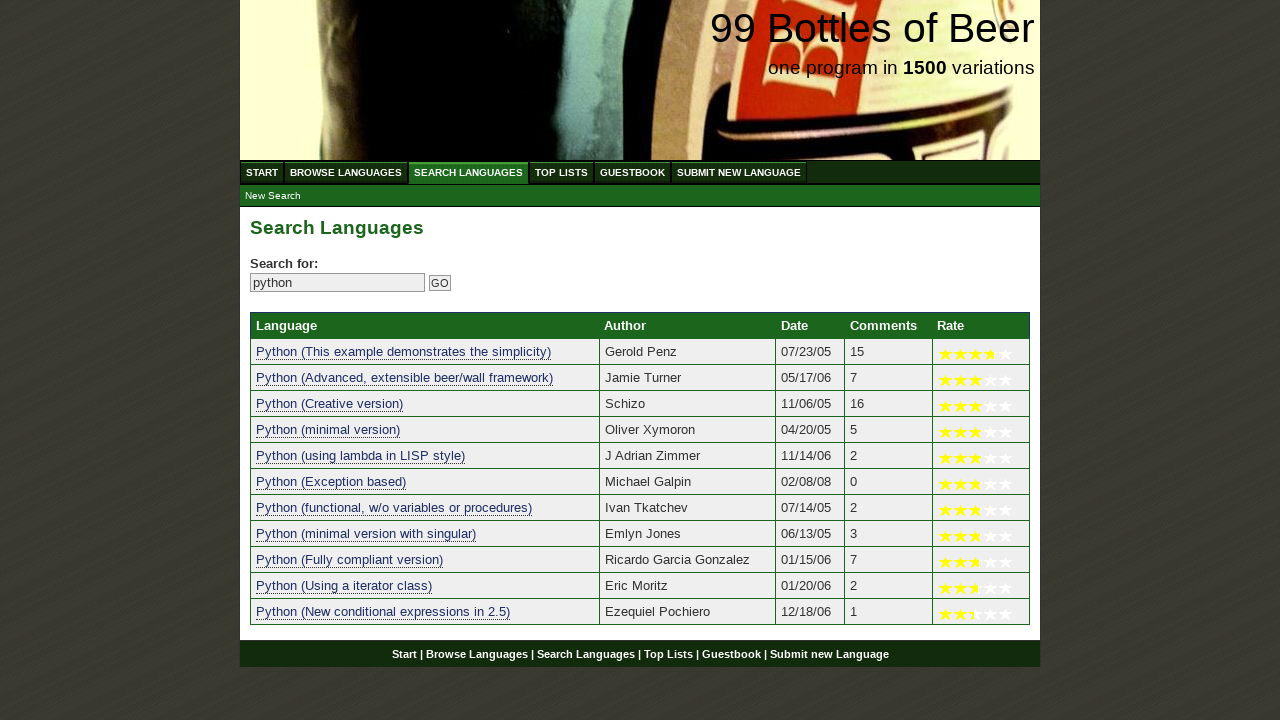

Verified result 3 contains 'python': 'python (creative version)'
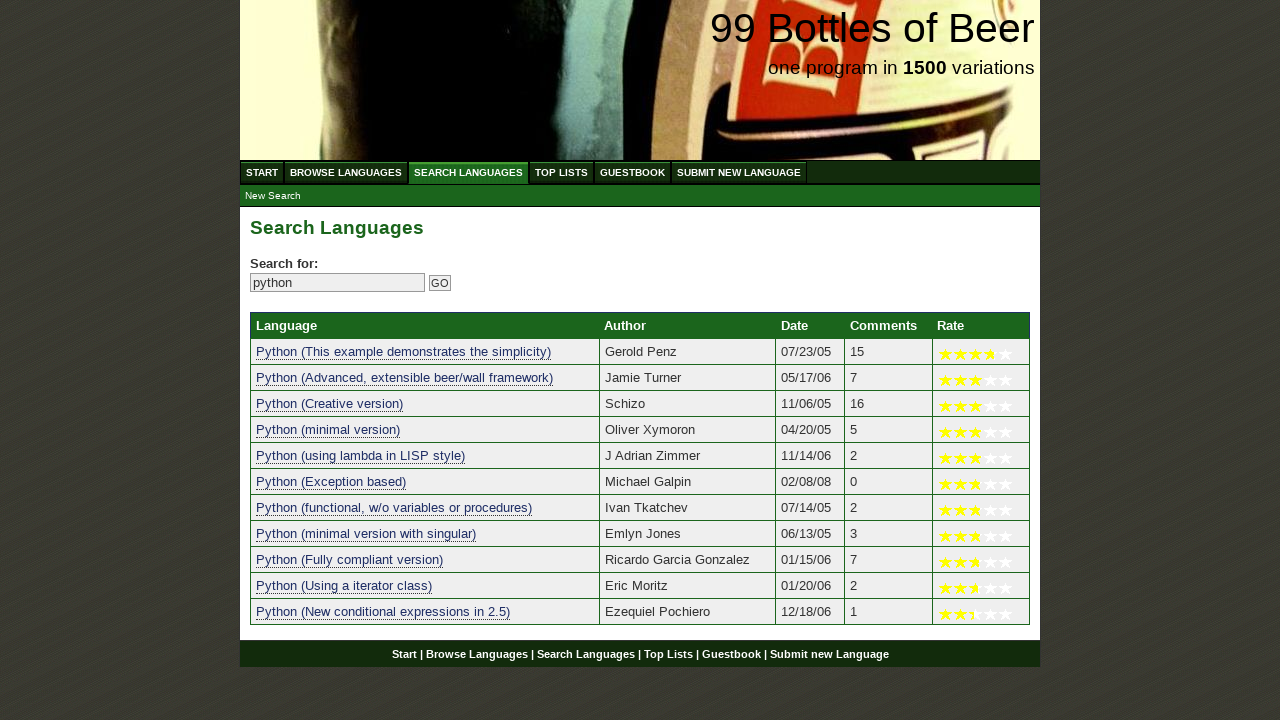

Verified result 4 contains 'python': 'python (minimal version)'
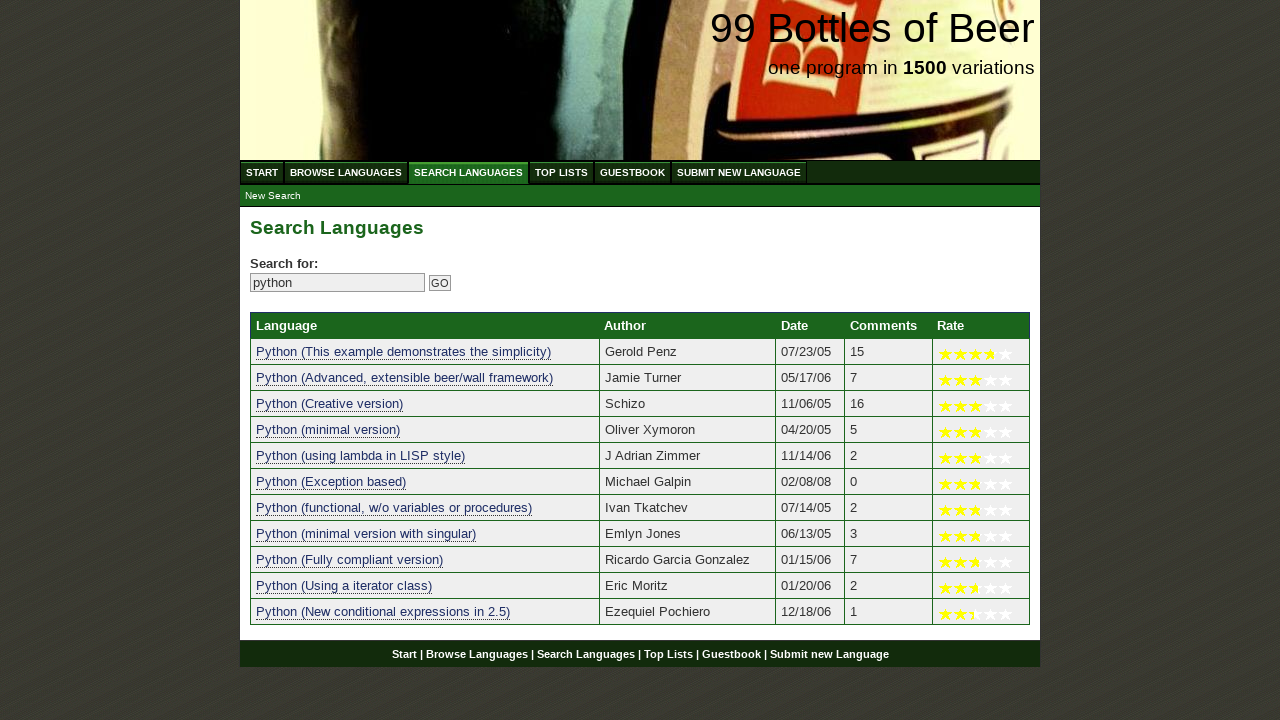

Verified result 5 contains 'python': 'python (using lambda in lisp style)'
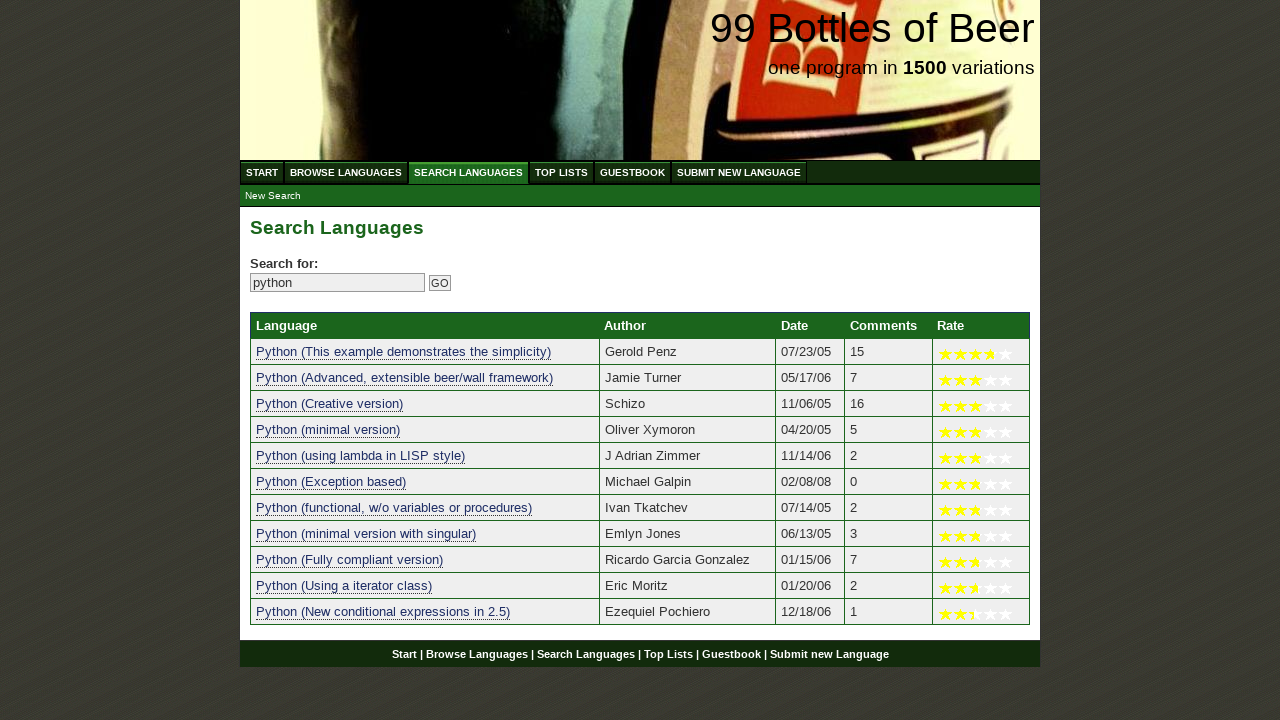

Verified result 6 contains 'python': 'python (exception based)'
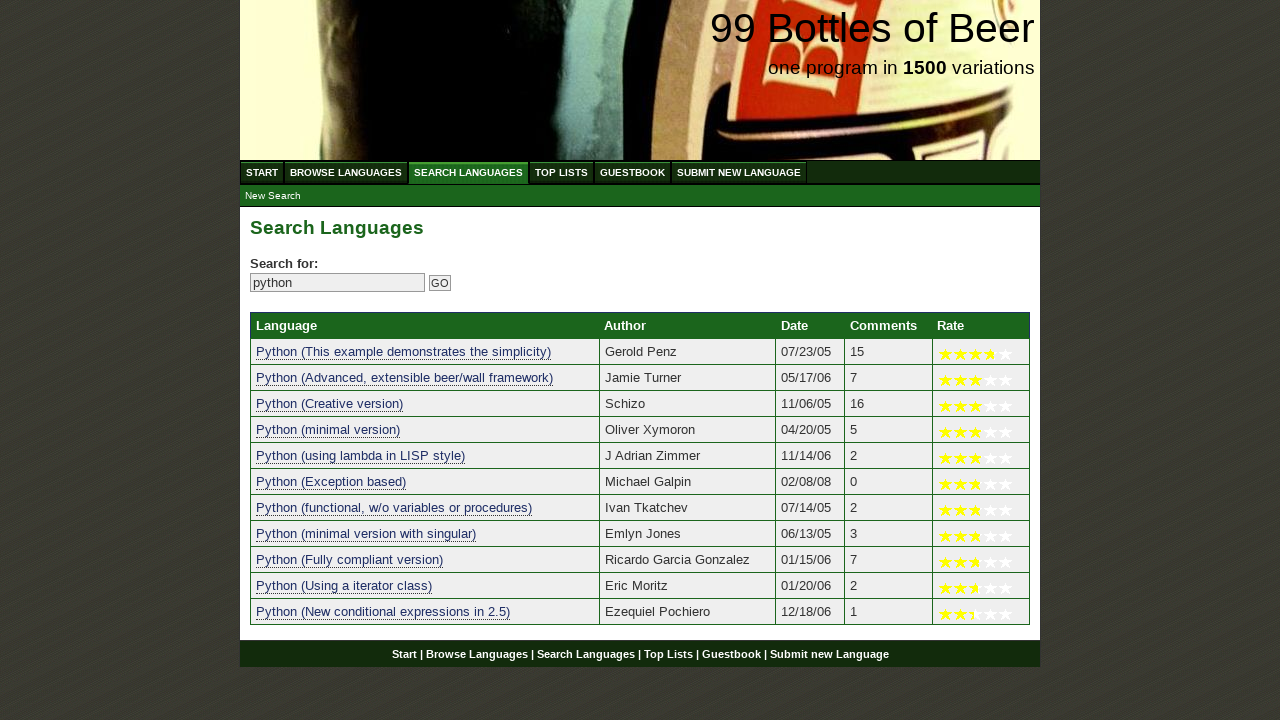

Verified result 7 contains 'python': 'python (functional, w/o variables or procedures)'
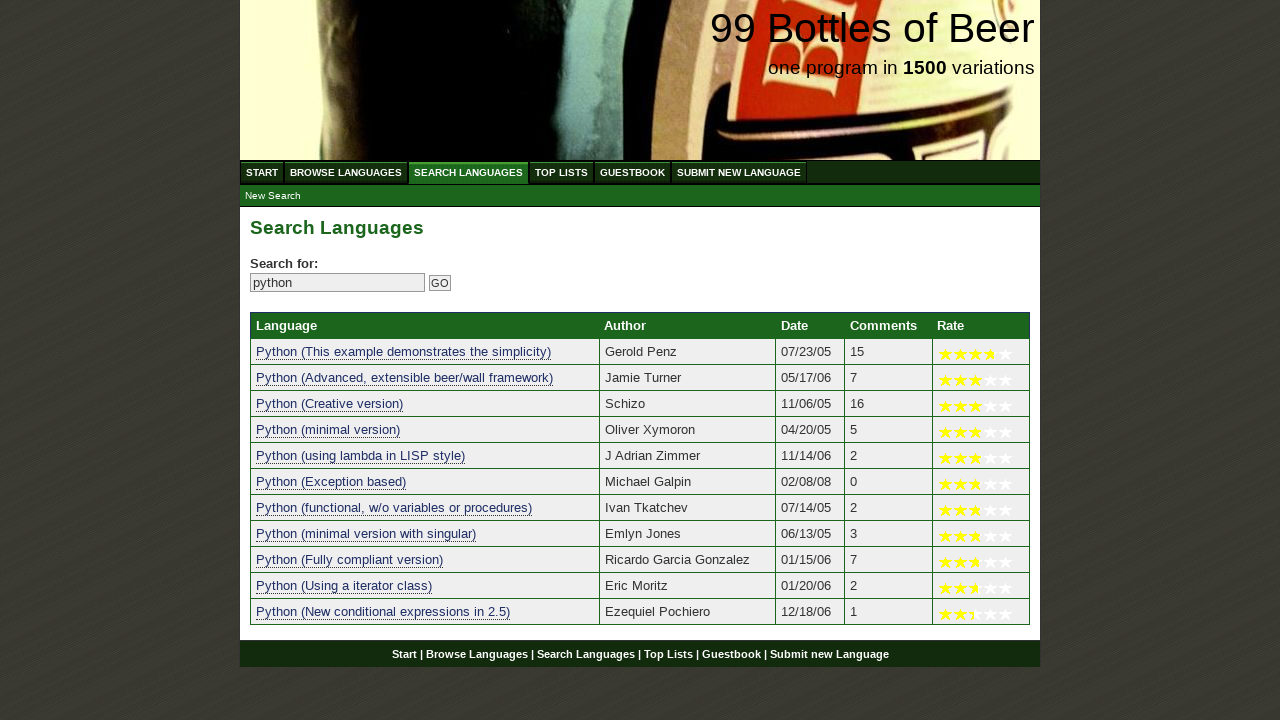

Verified result 8 contains 'python': 'python (minimal version with singular)'
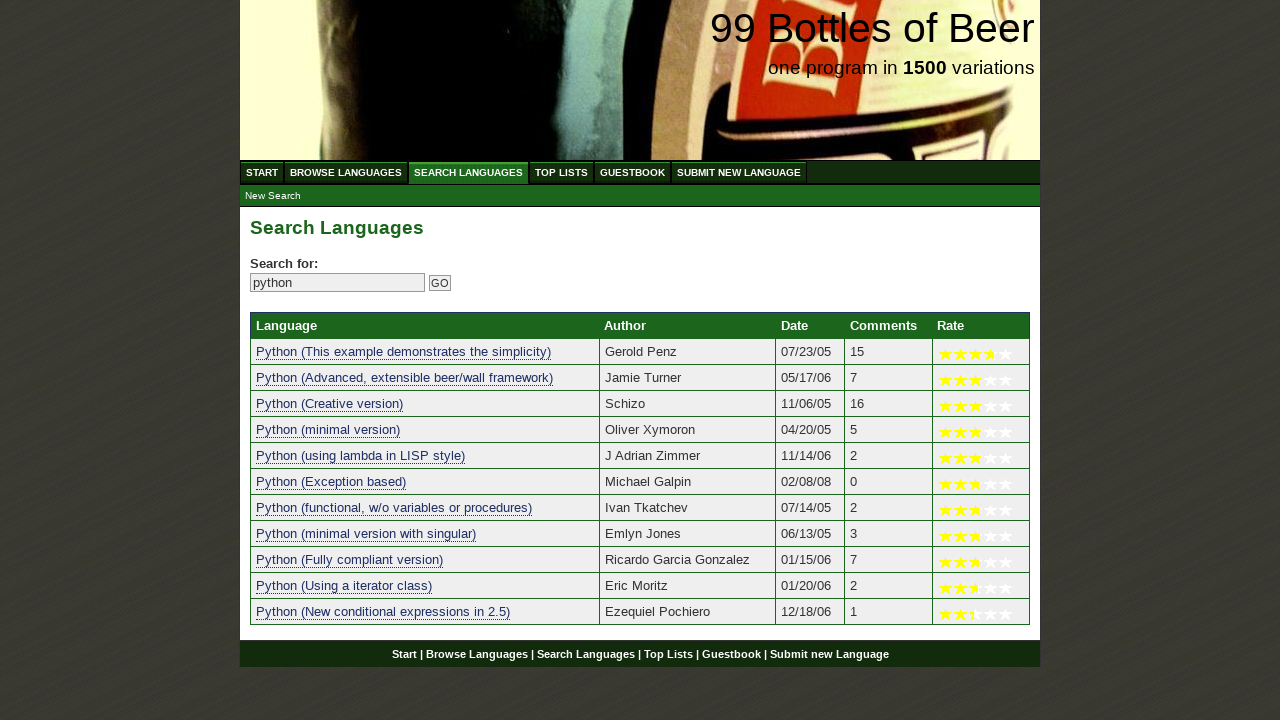

Verified result 9 contains 'python': 'python (fully compliant version)'
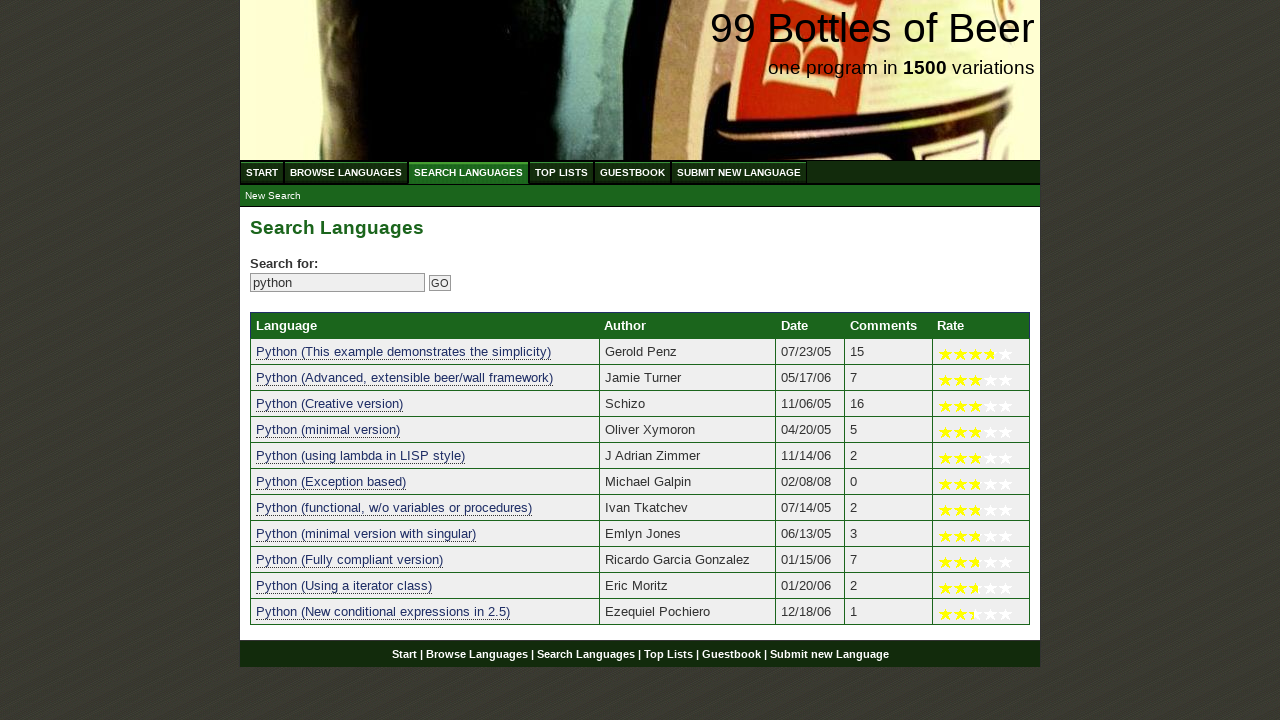

Verified result 10 contains 'python': 'python (using a iterator class)'
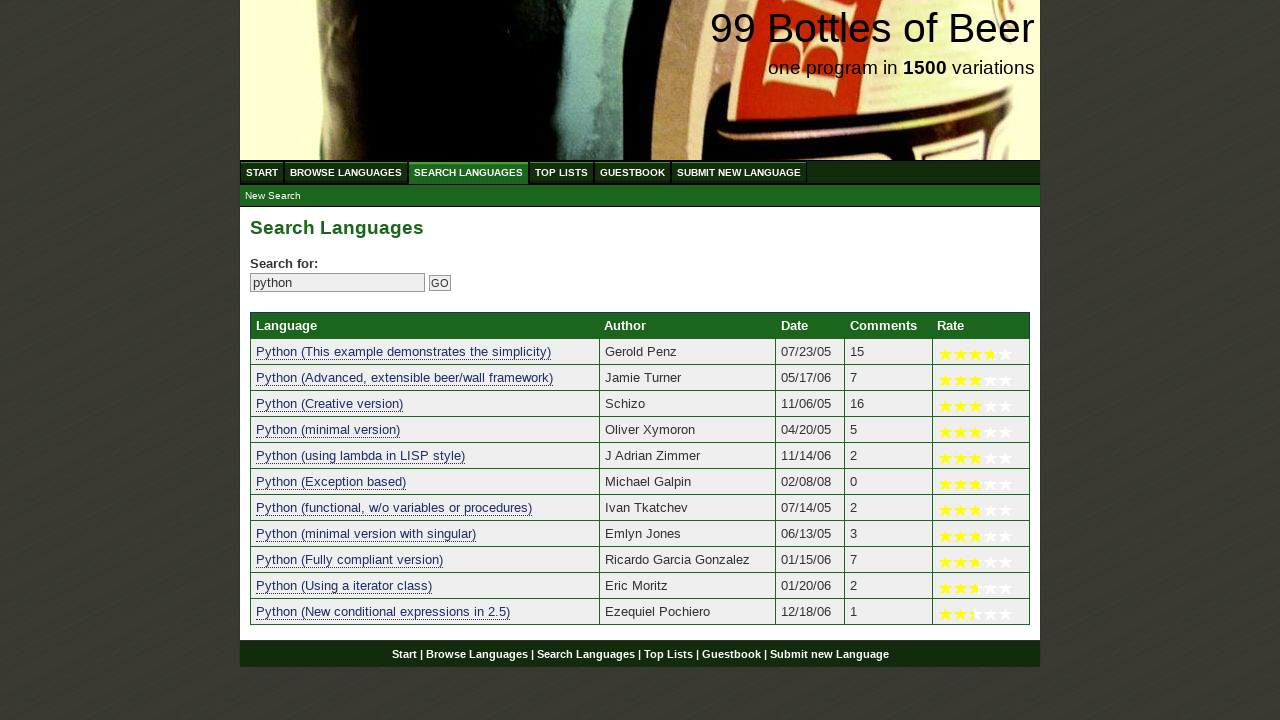

Verified result 11 contains 'python': 'python (new conditional expressions in 2.5)'
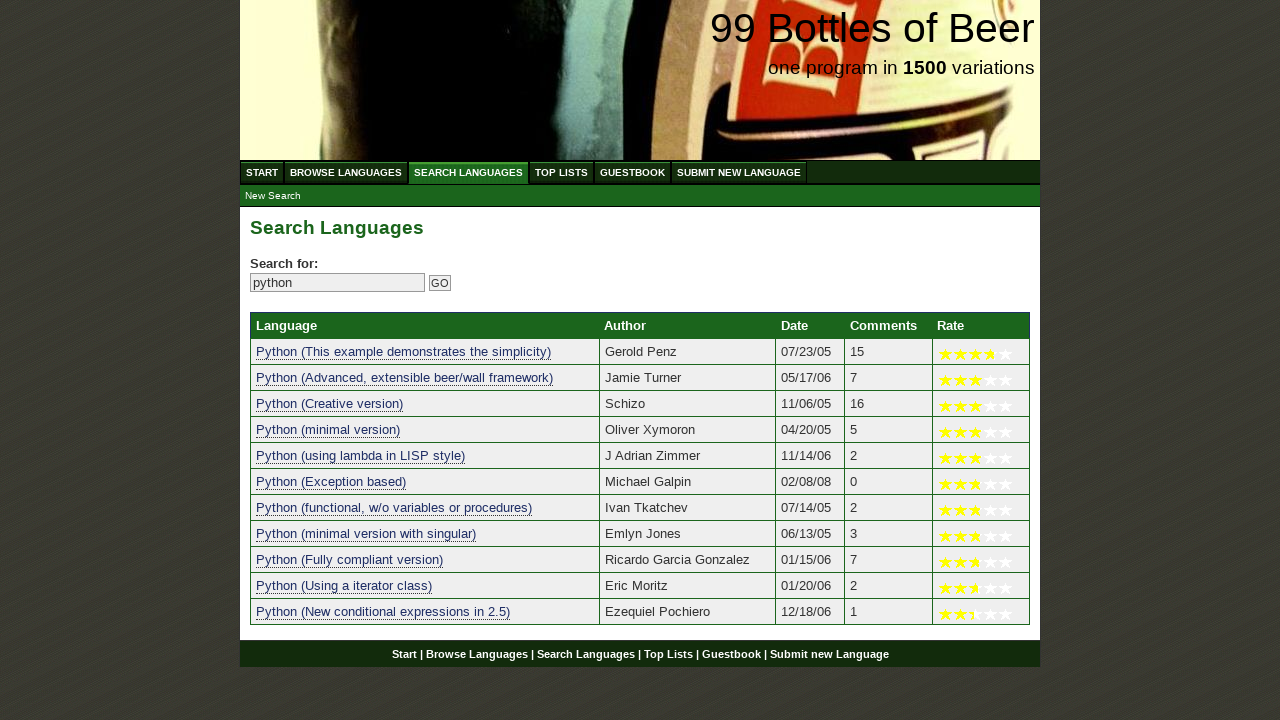

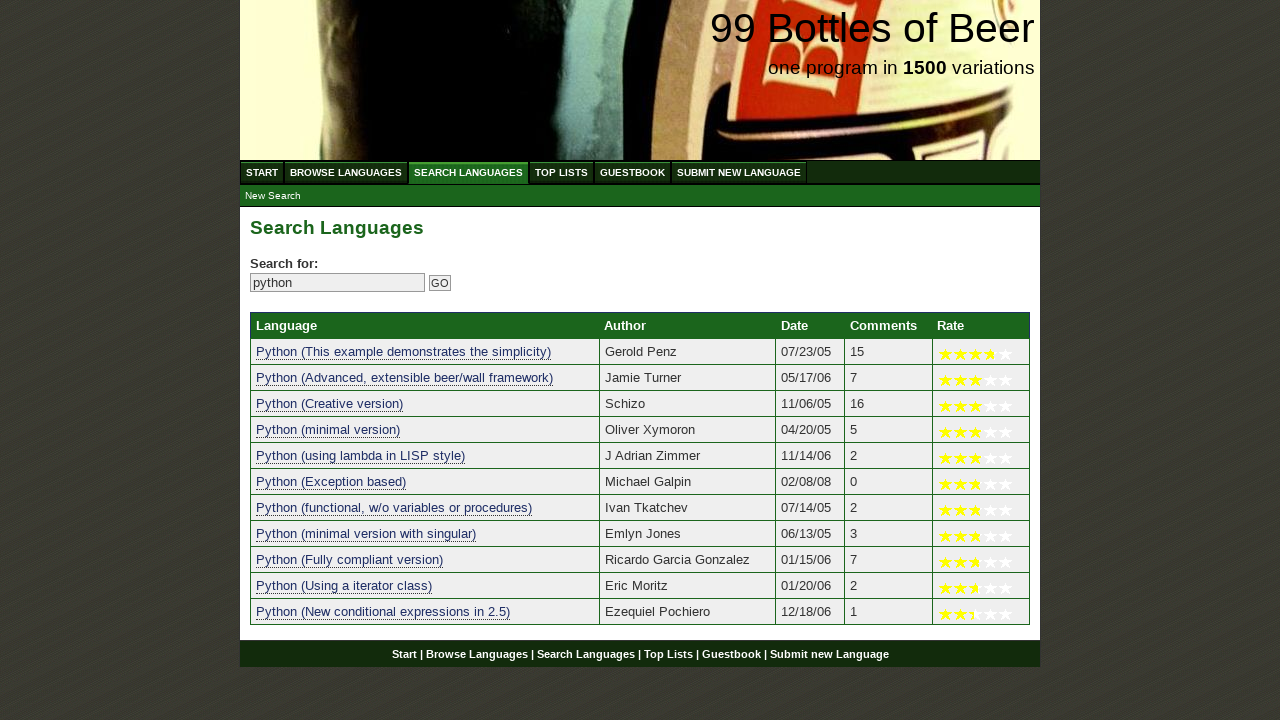